Tests various textbox interactions including inputting text, appending text, retrieving text values, clearing text, and checking if a textbox is disabled on a practice automation website.

Starting URL: https://www.leafground.com/input.xhtml

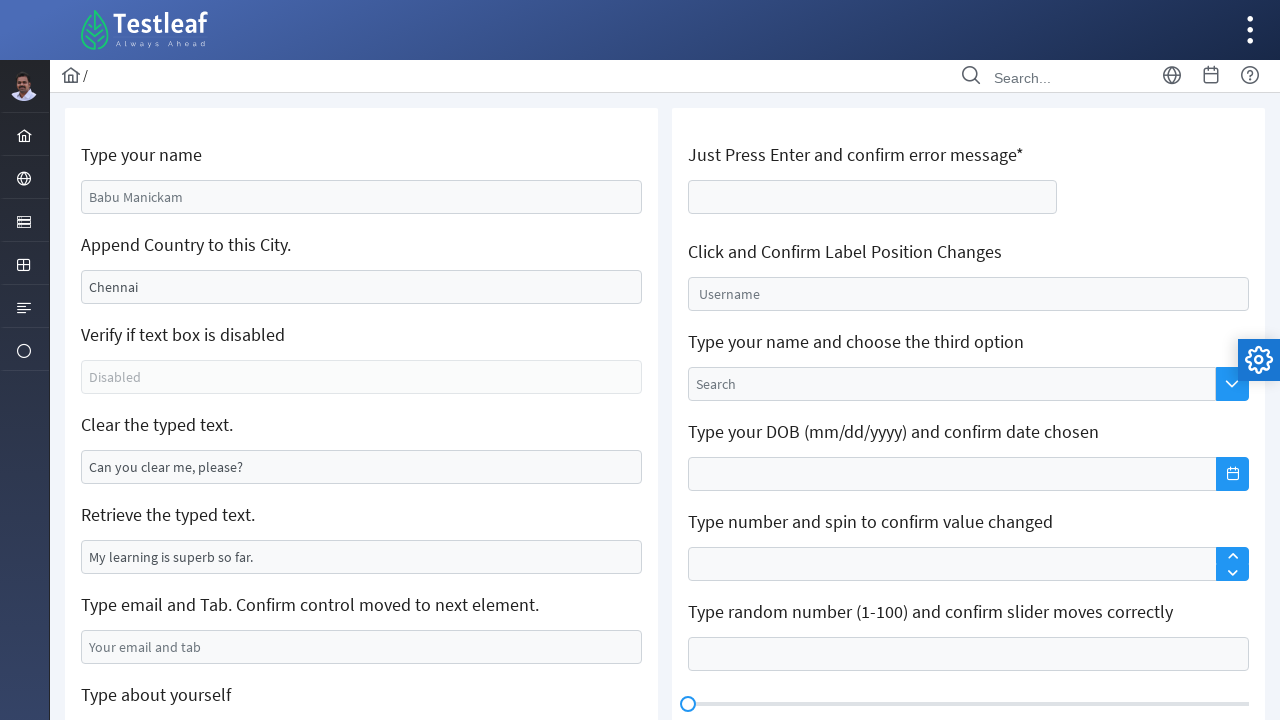

Filled first textbox with name 'Meenakshi Srinivasan' on #j_idt88\:name
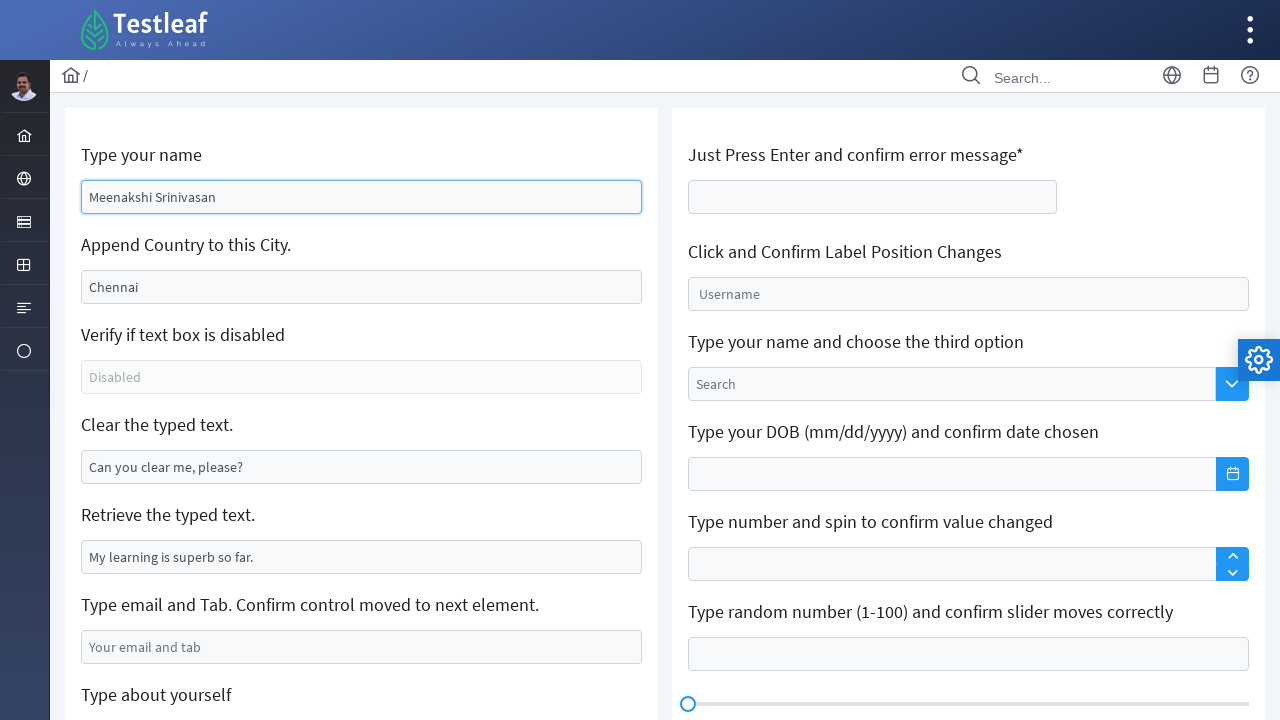

Appended text ' is beautiful city' to second textbox on #j_idt88\:j_idt91
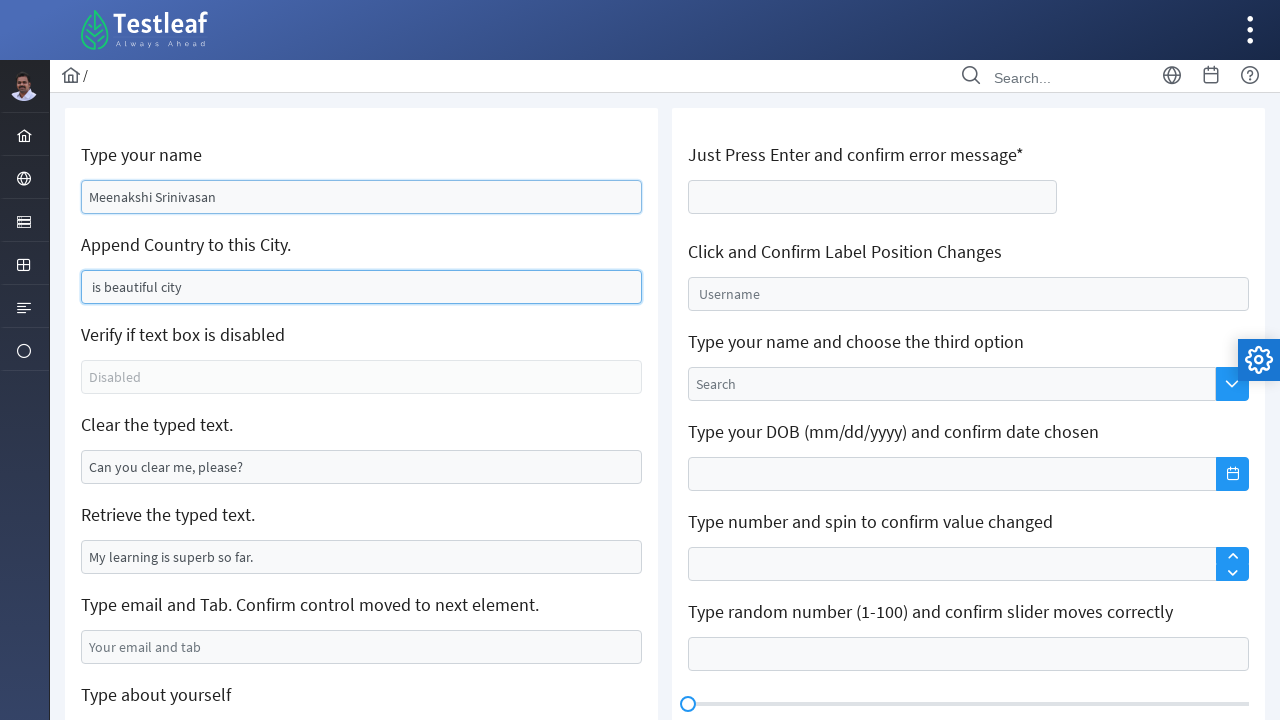

Retrieved textbox is visible and ready
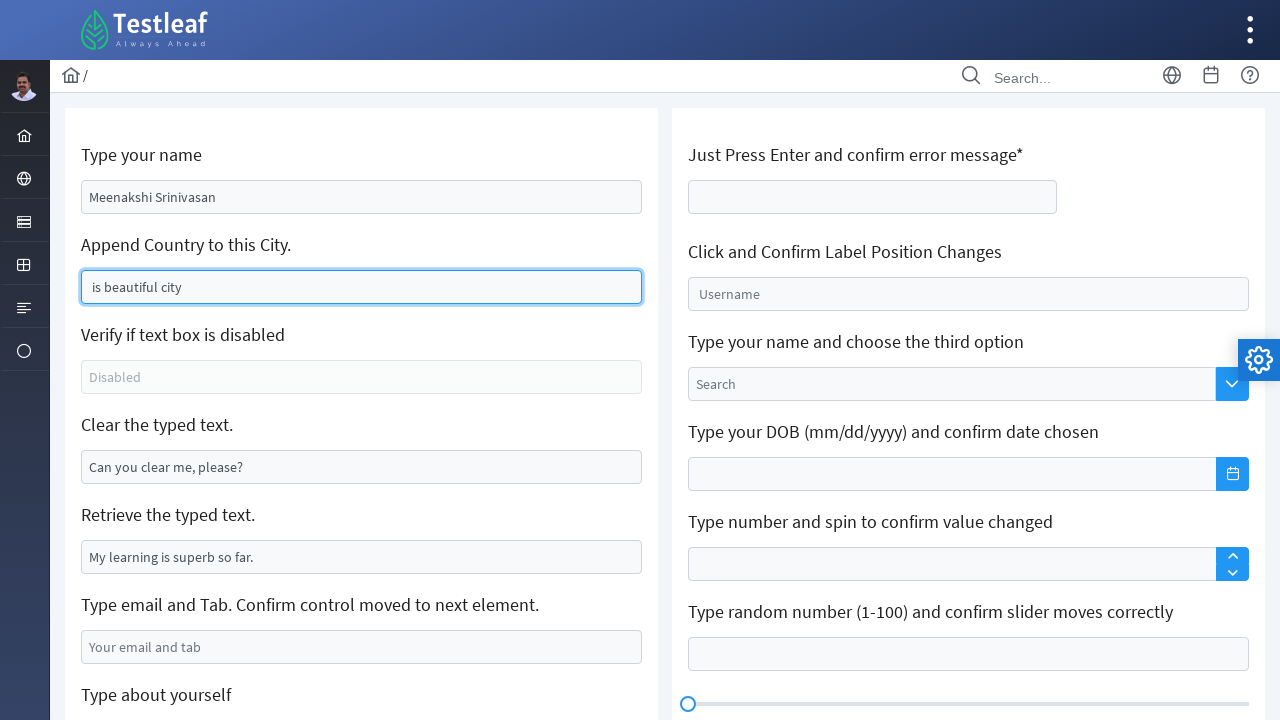

Cleared text from textbox by filling with empty string on #j_idt88\:j_idt95
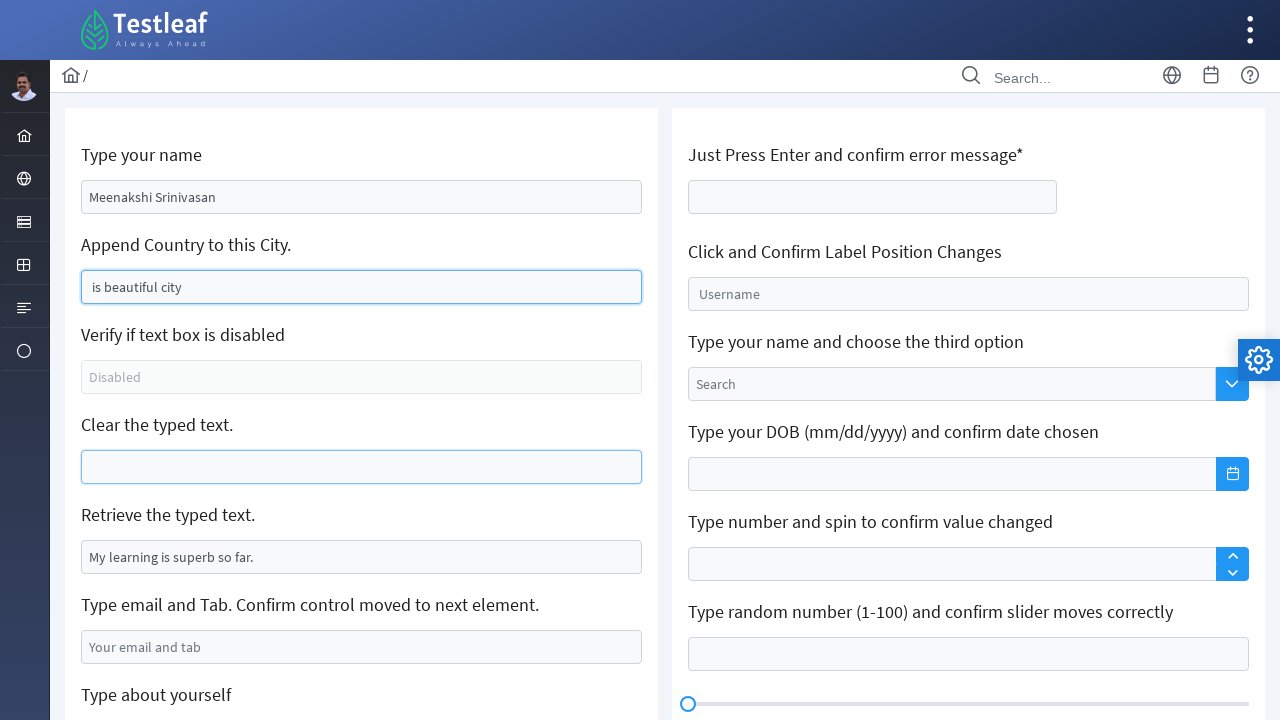

Verified disabled textbox is visible
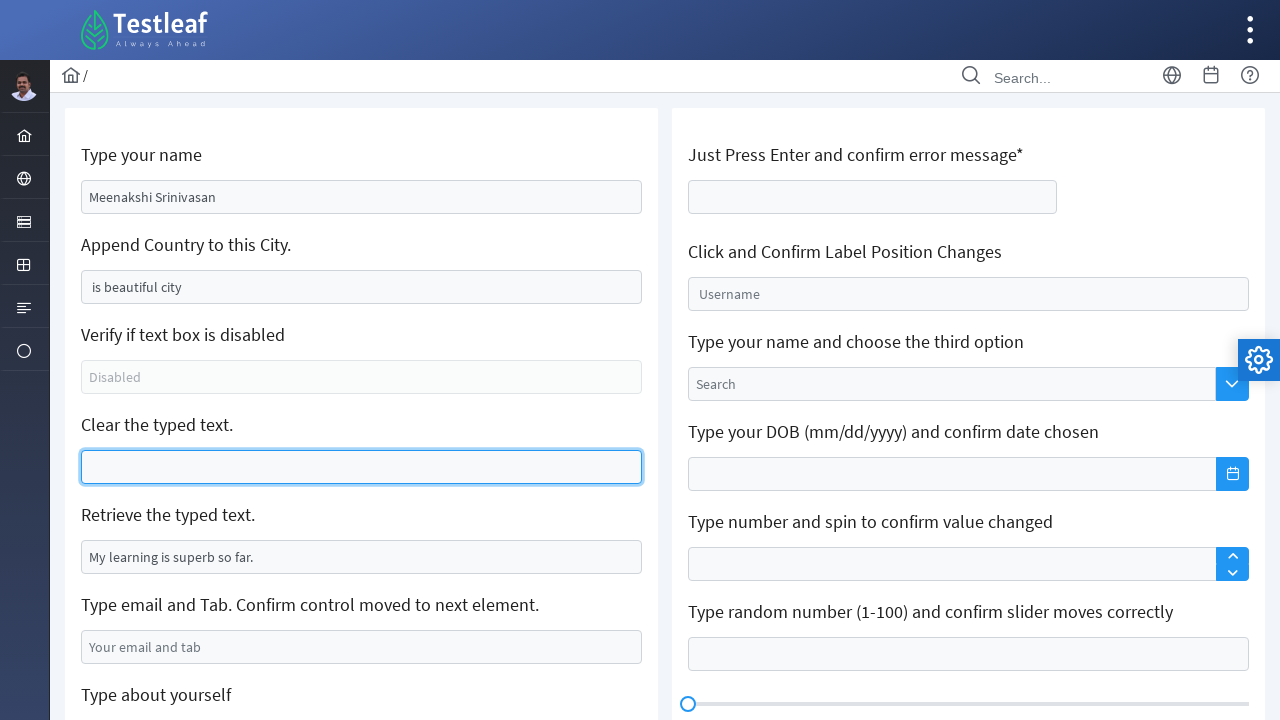

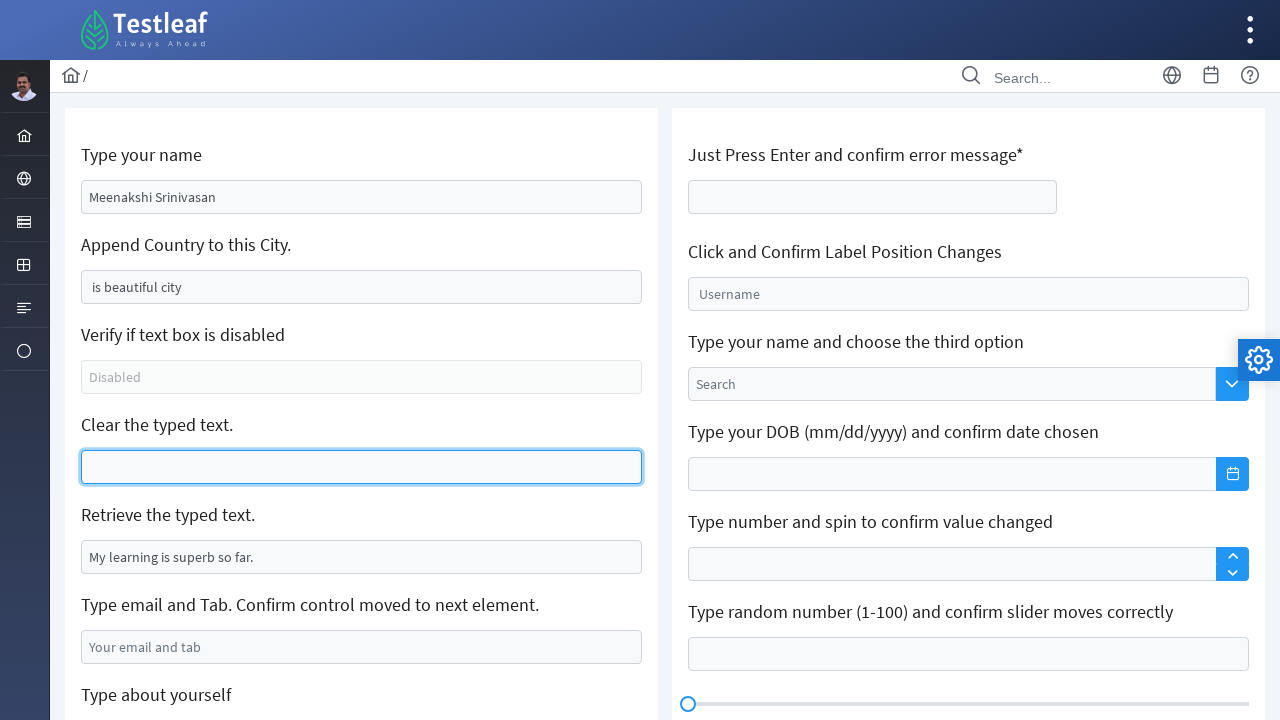